Tests adding todo items to the list by filling the input field and pressing Enter, then verifying the items appear in the list.

Starting URL: https://demo.playwright.dev/todomvc

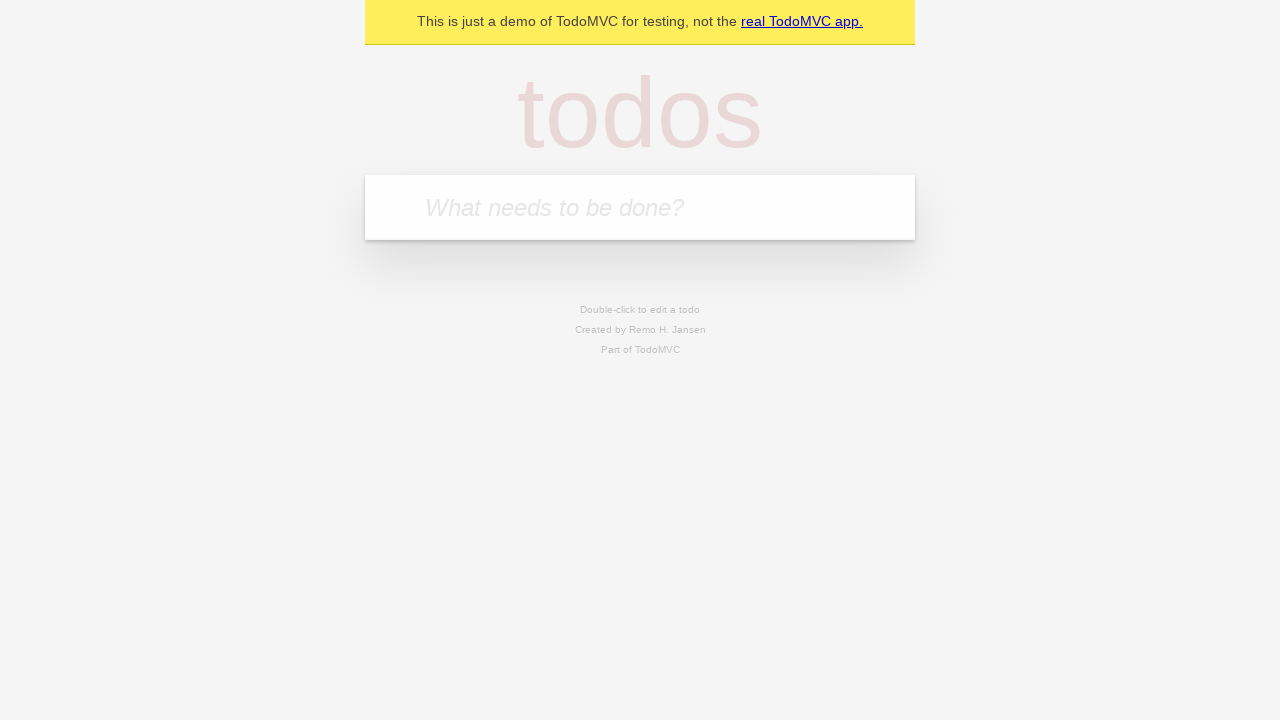

Filled new todo input with 'buy some cheese' on .new-todo
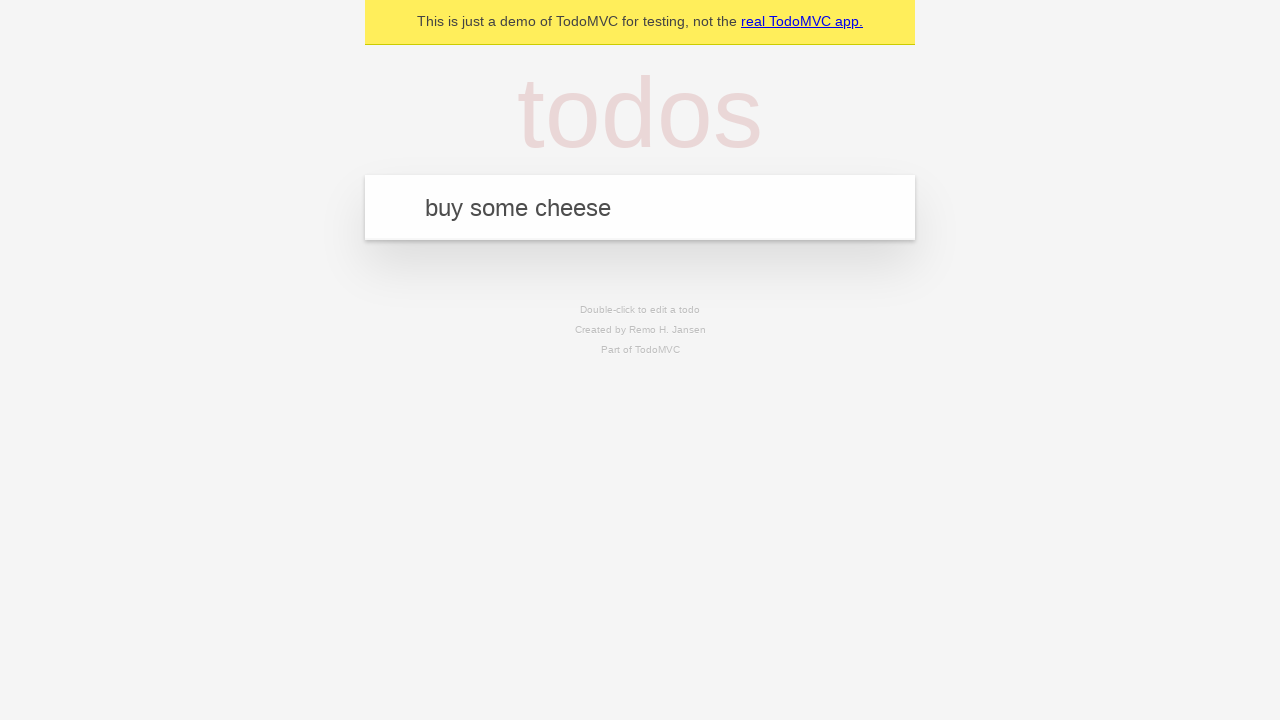

Pressed Enter to create first todo item on .new-todo
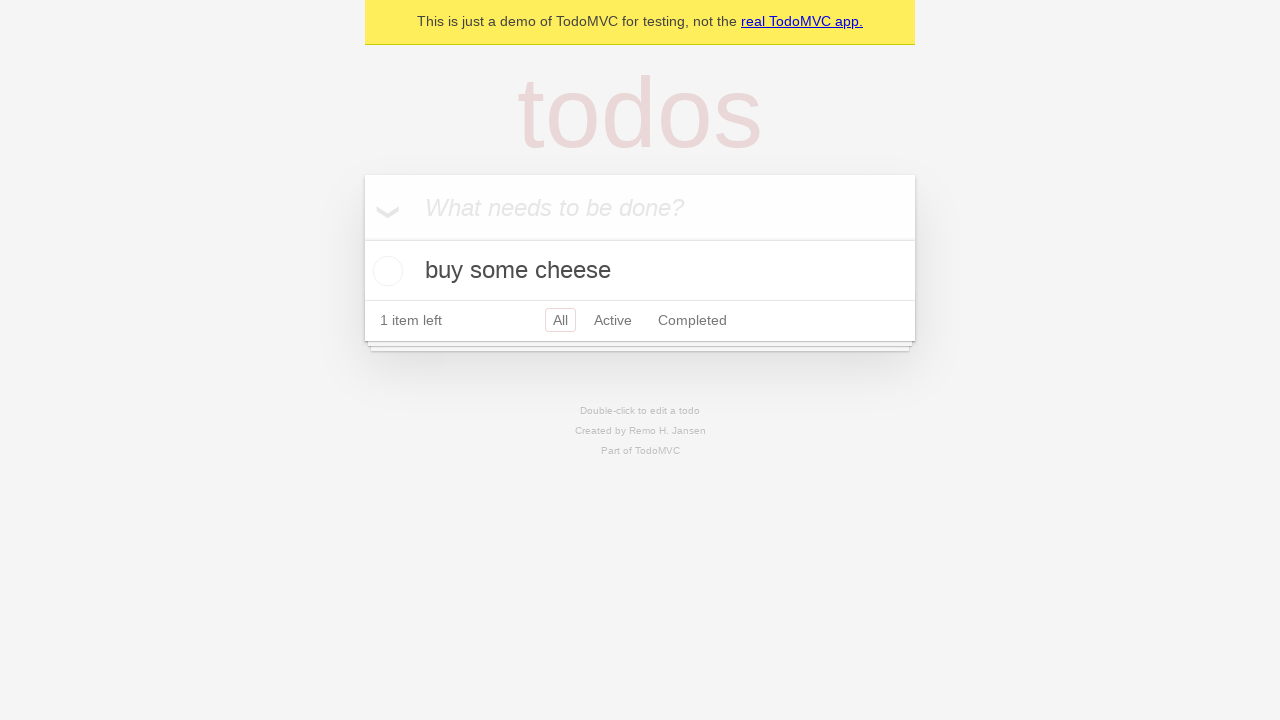

First todo item appeared in the list
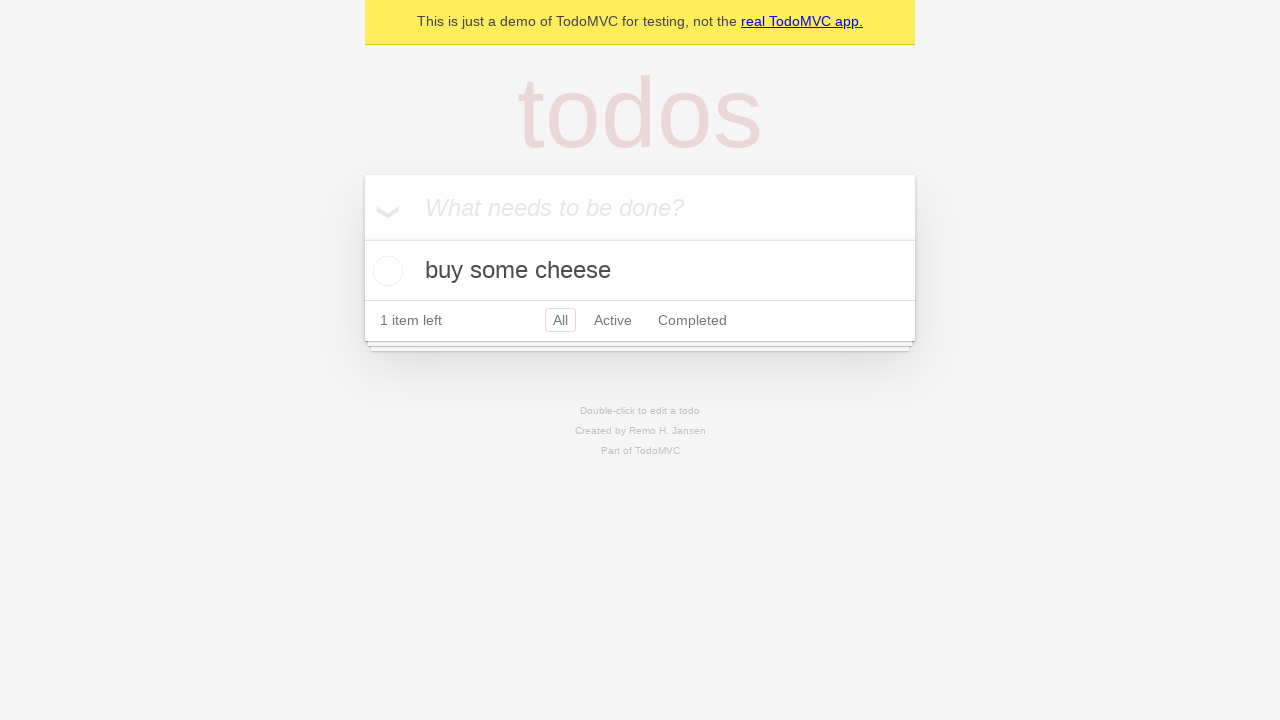

Filled new todo input with 'feed the cat' on .new-todo
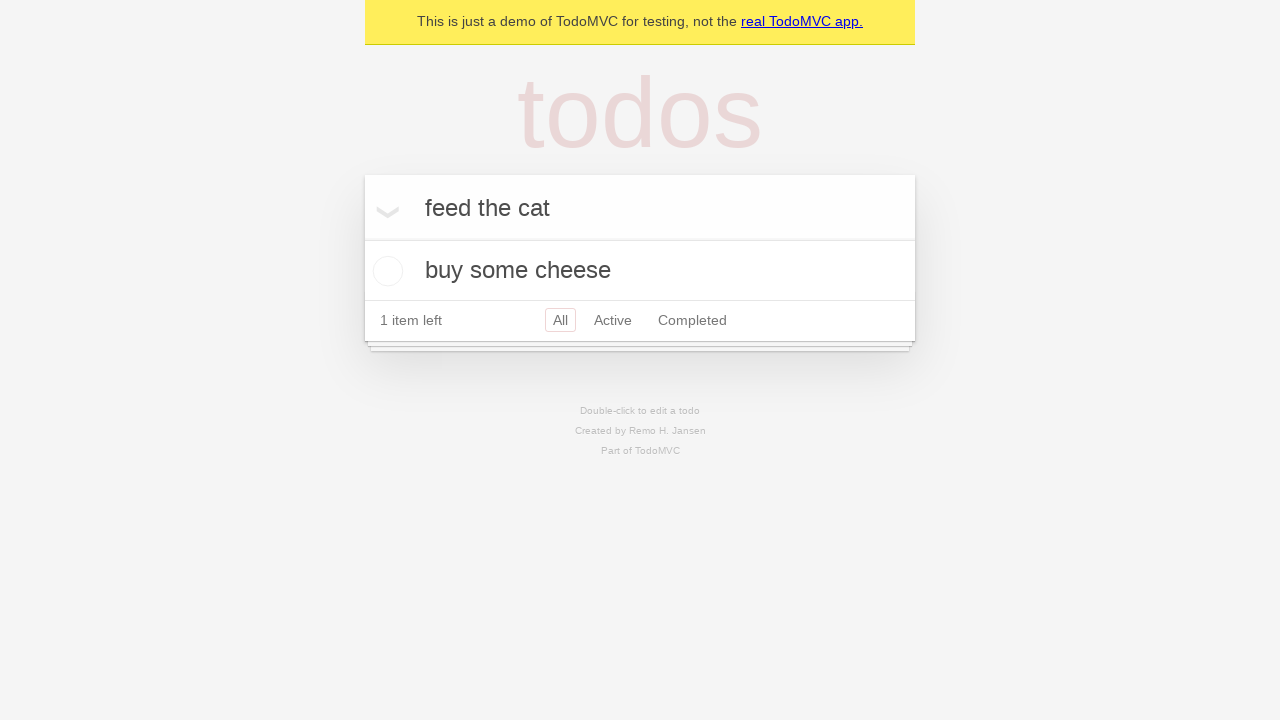

Pressed Enter to create second todo item on .new-todo
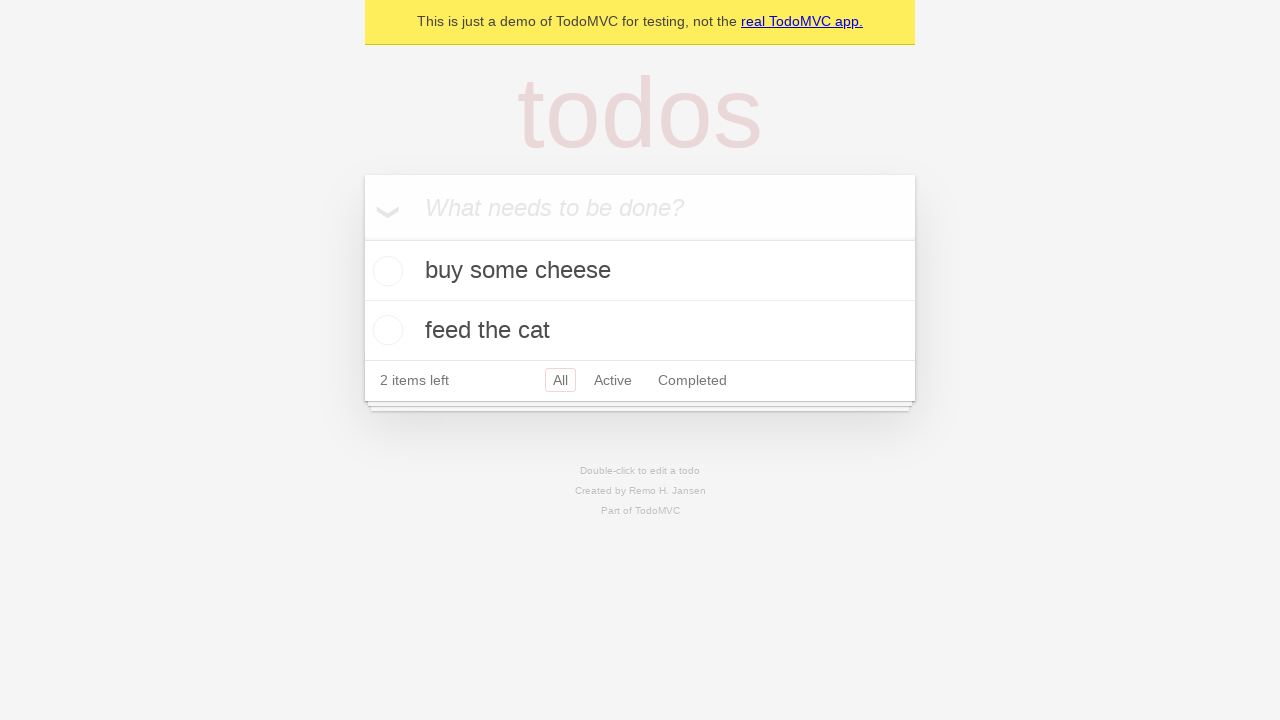

Second todo item appeared in the list
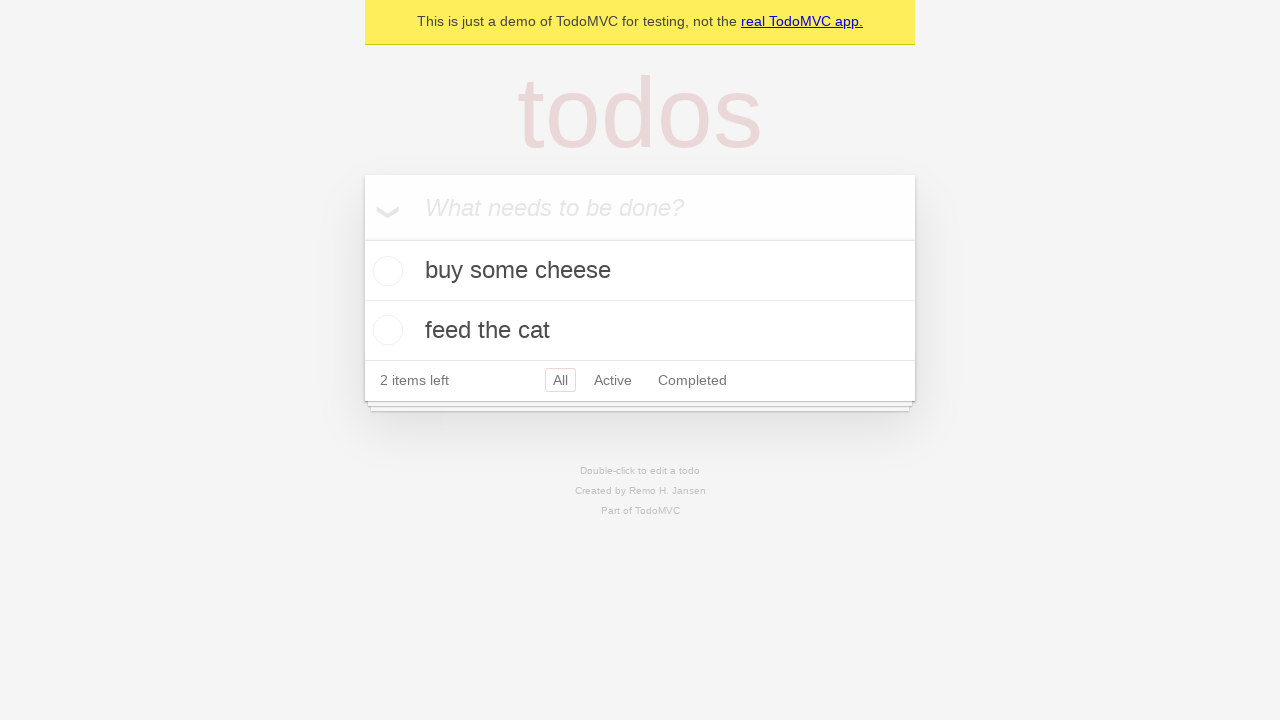

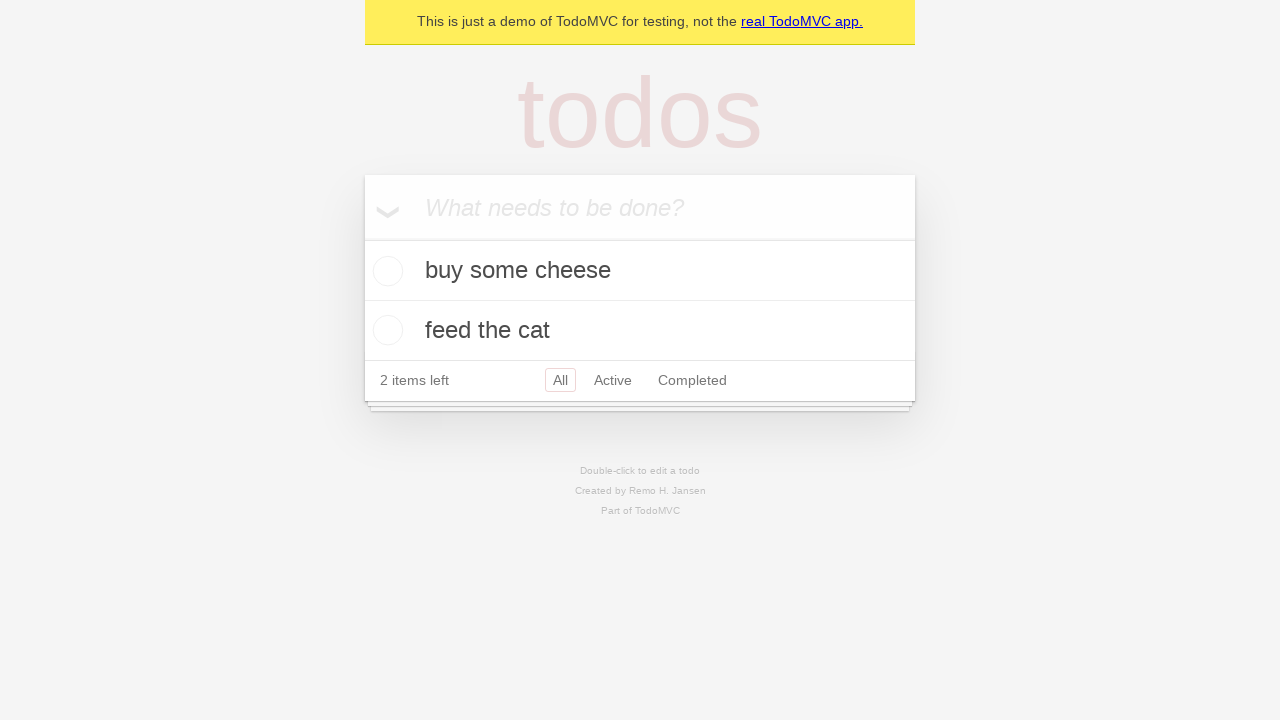